Tests single file upload functionality by selecting a file using the file input element on a demo upload page

Starting URL: https://davidwalsh.name/demo/multiple-file-upload.php

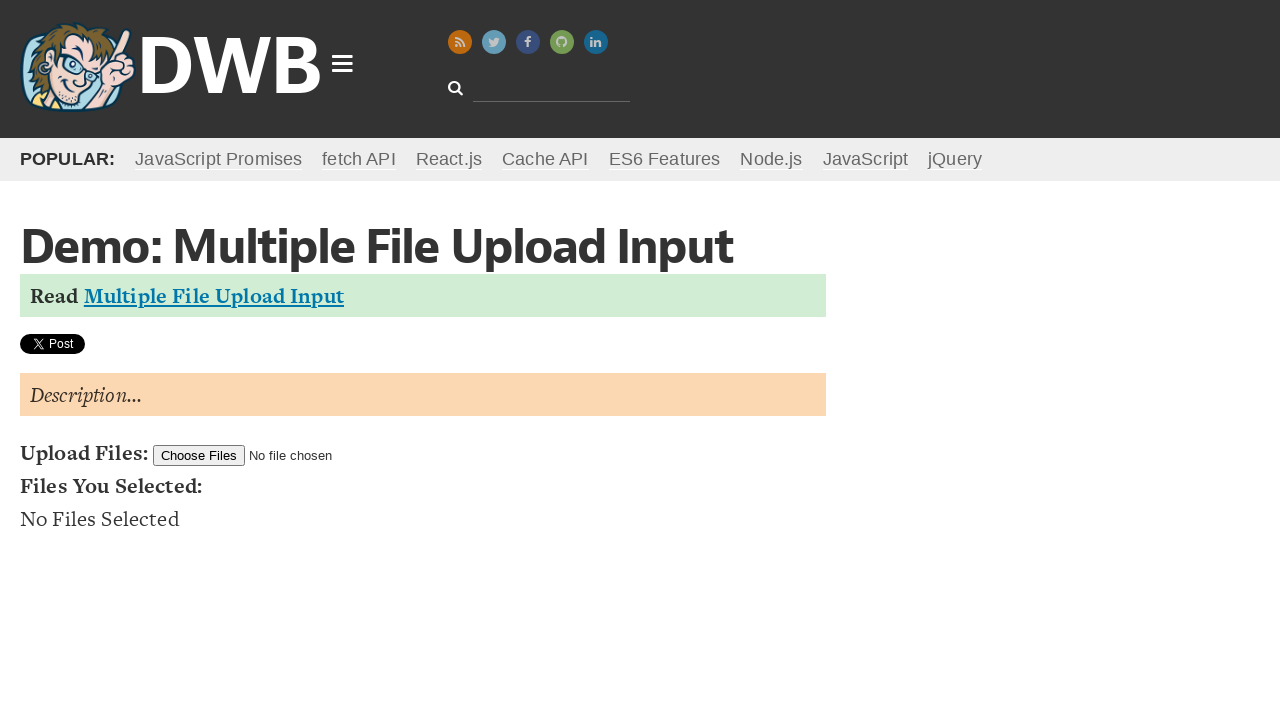

Created temporary test file for upload
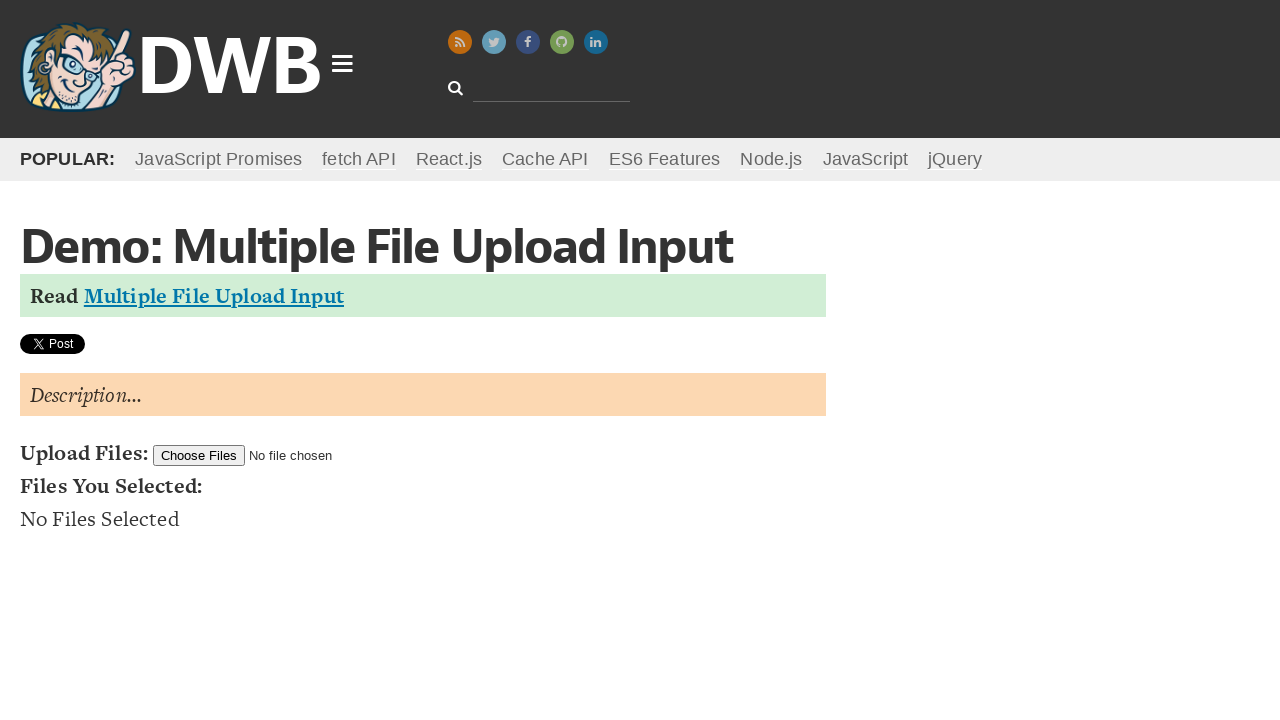

Located file input element with ID 'filesToUpload'
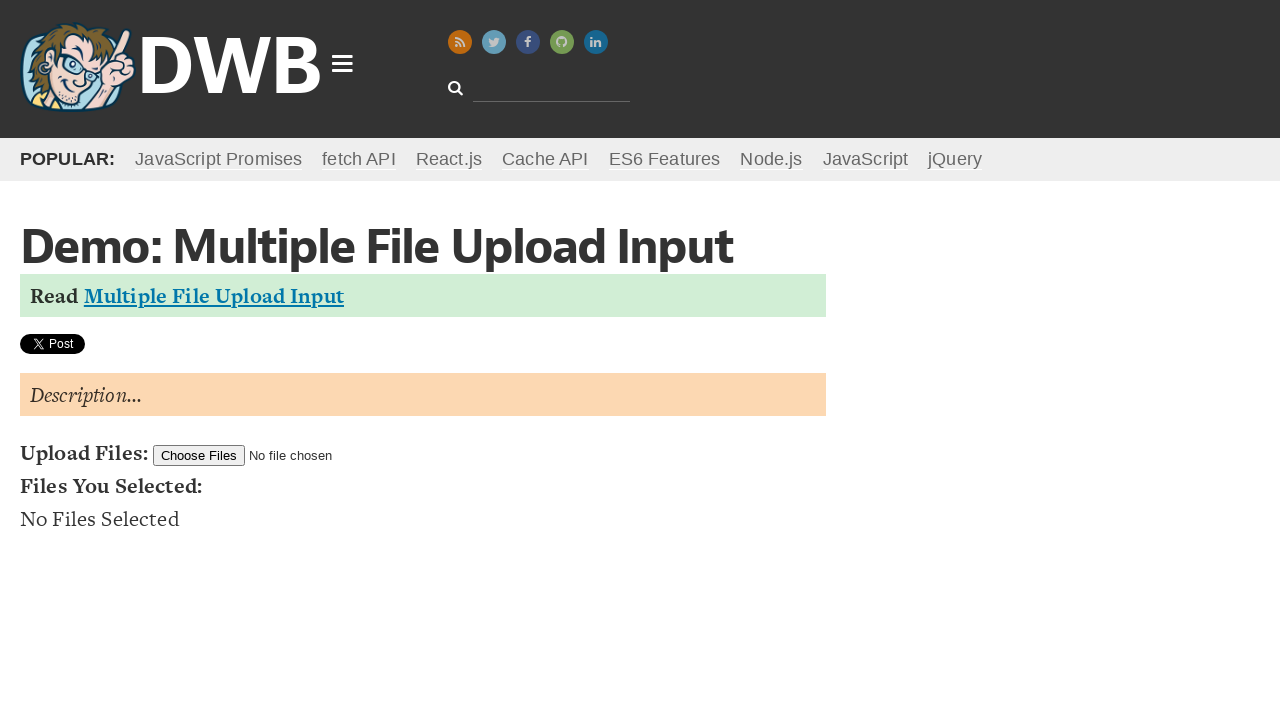

Set input files with temporary test file
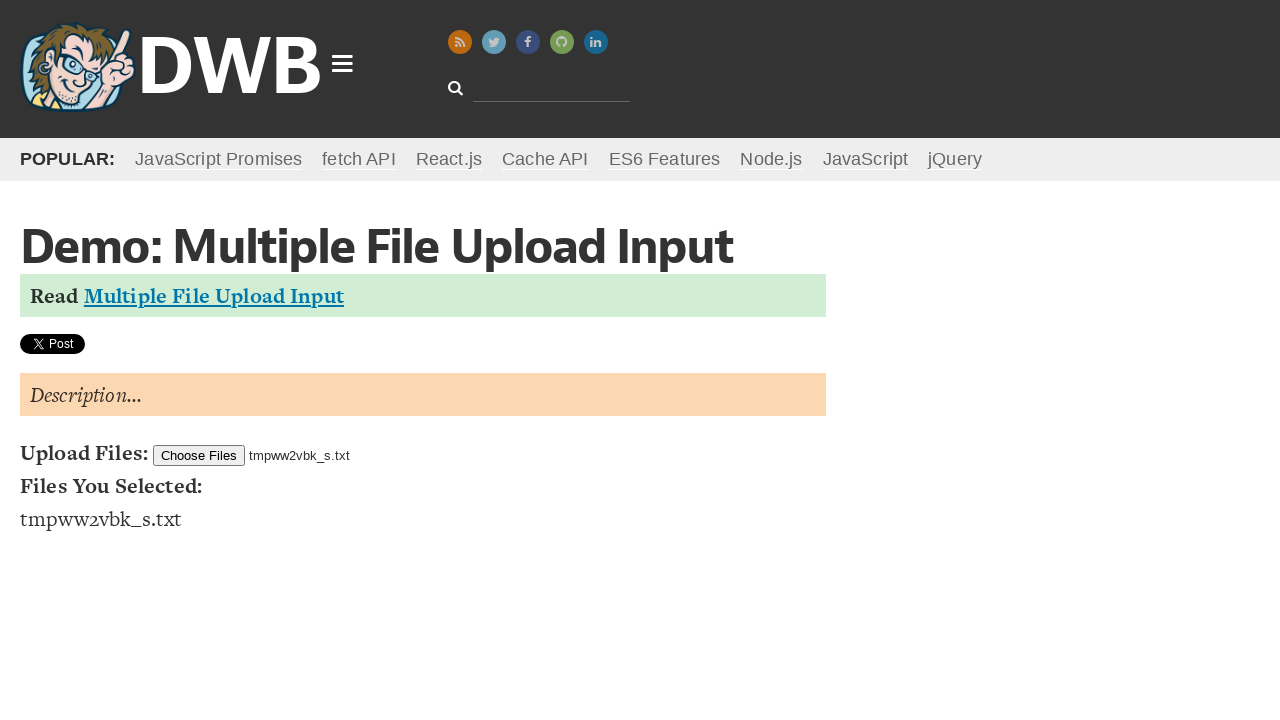

Cleaned up temporary test file
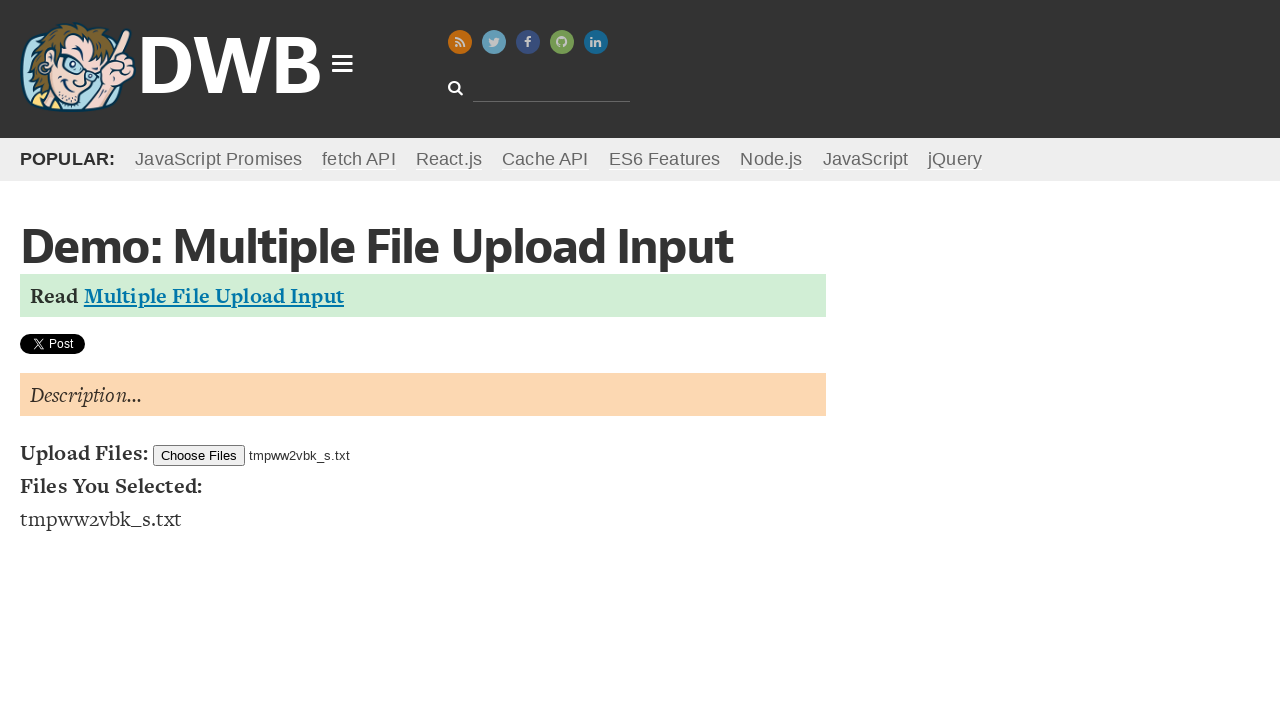

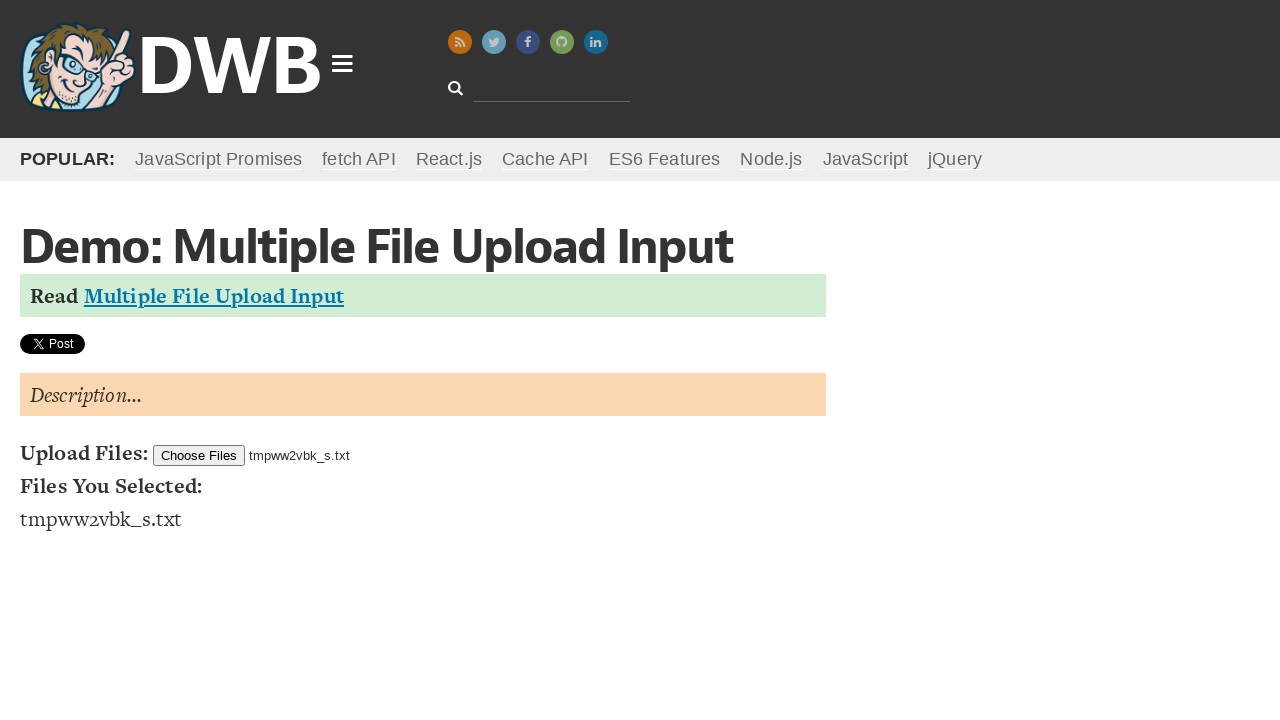